Tests checkbox functionality by verifying initial unchecked state, clicking to select it, verifying selected state, and counting total checkboxes on the page

Starting URL: https://rahulshettyacademy.com/dropdownsPractise/

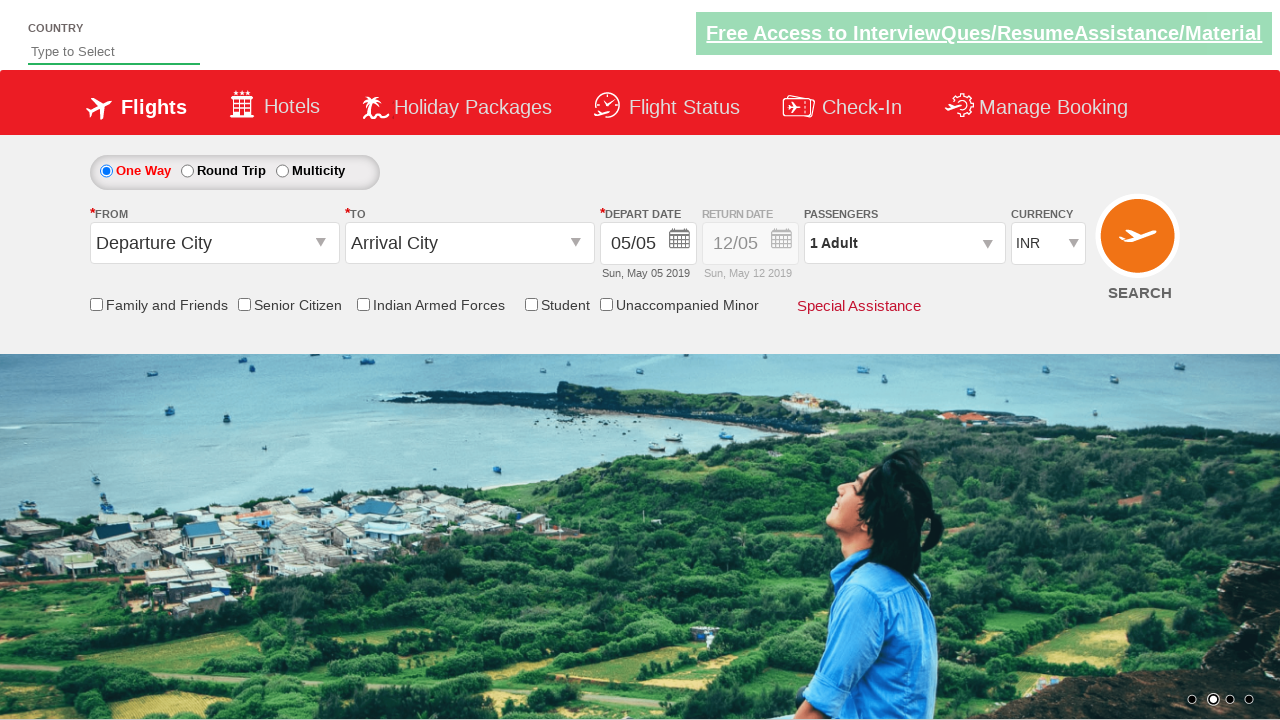

Located the friends and family checkbox element
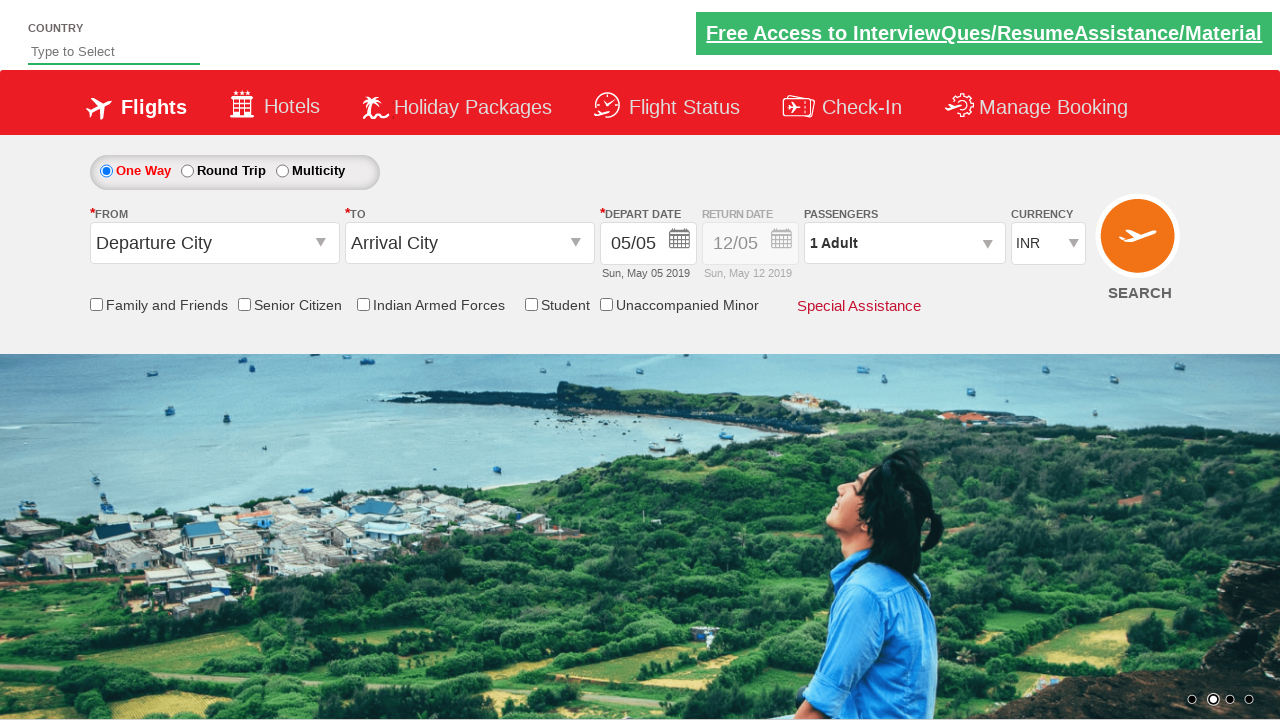

Verified checkbox is initially unchecked
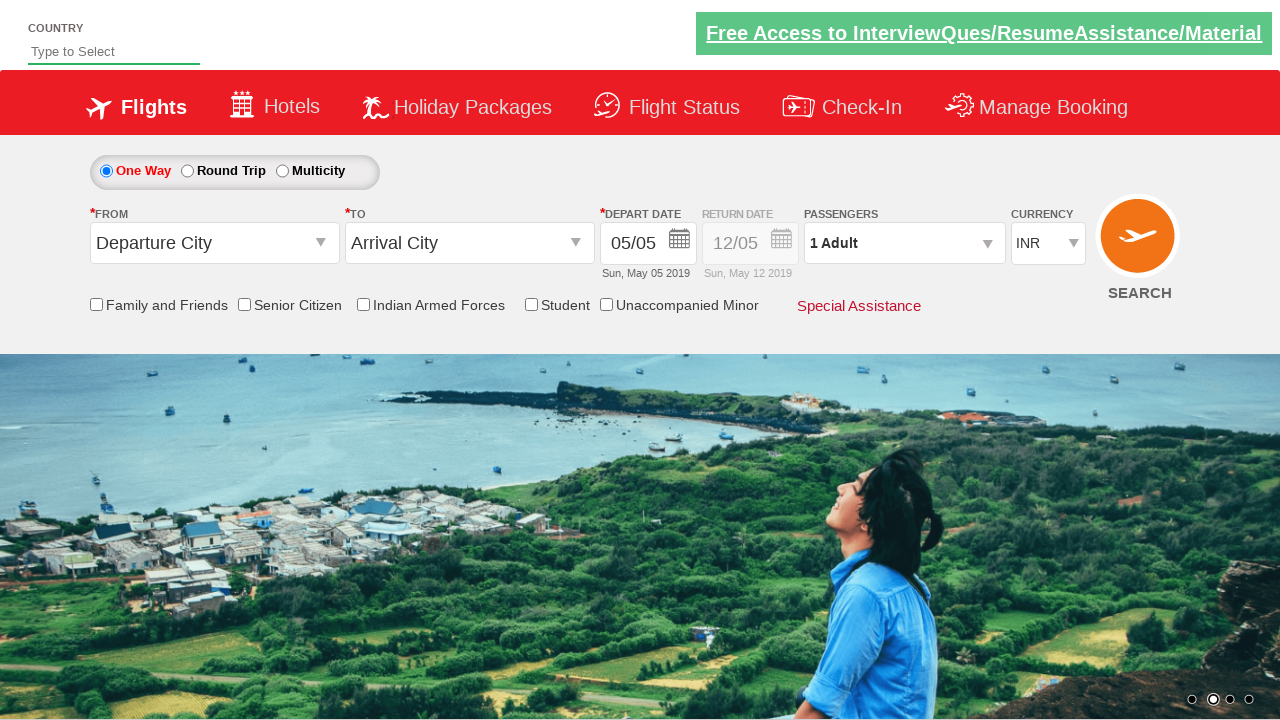

Clicked the checkbox to select it at (96, 304) on #ctl00_mainContent_chk_friendsandfamily
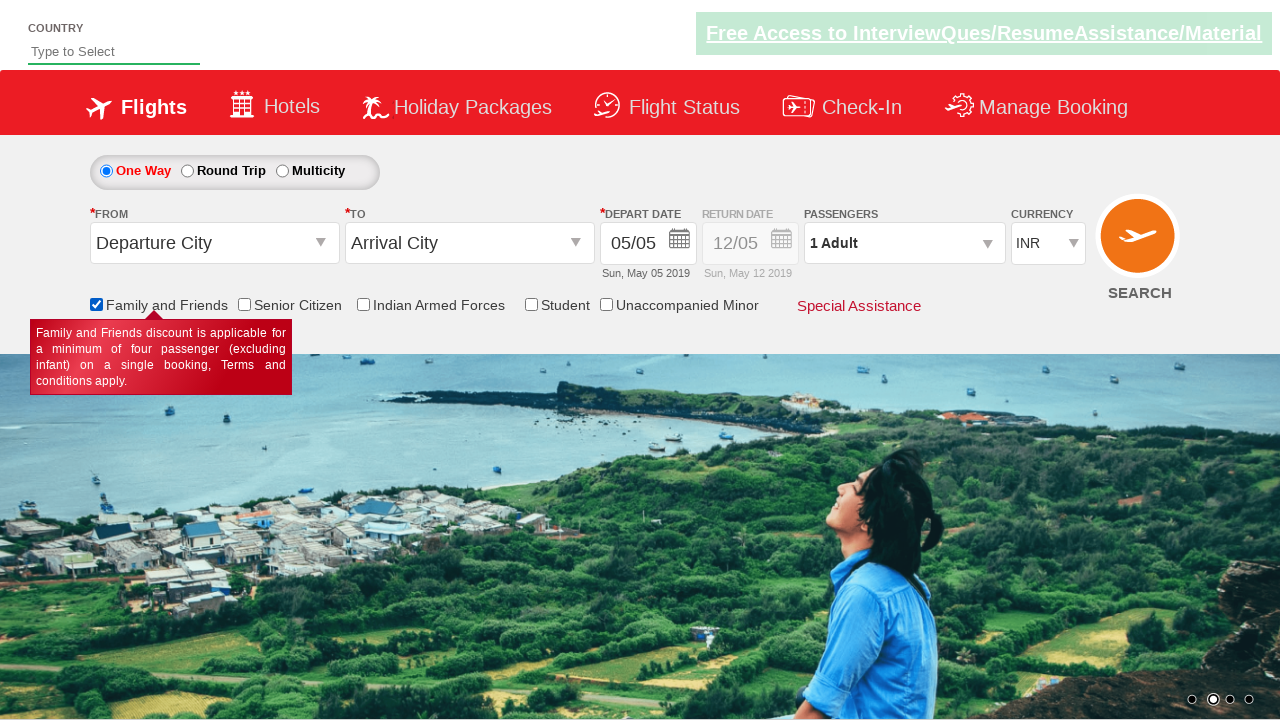

Verified checkbox is now checked after clicking
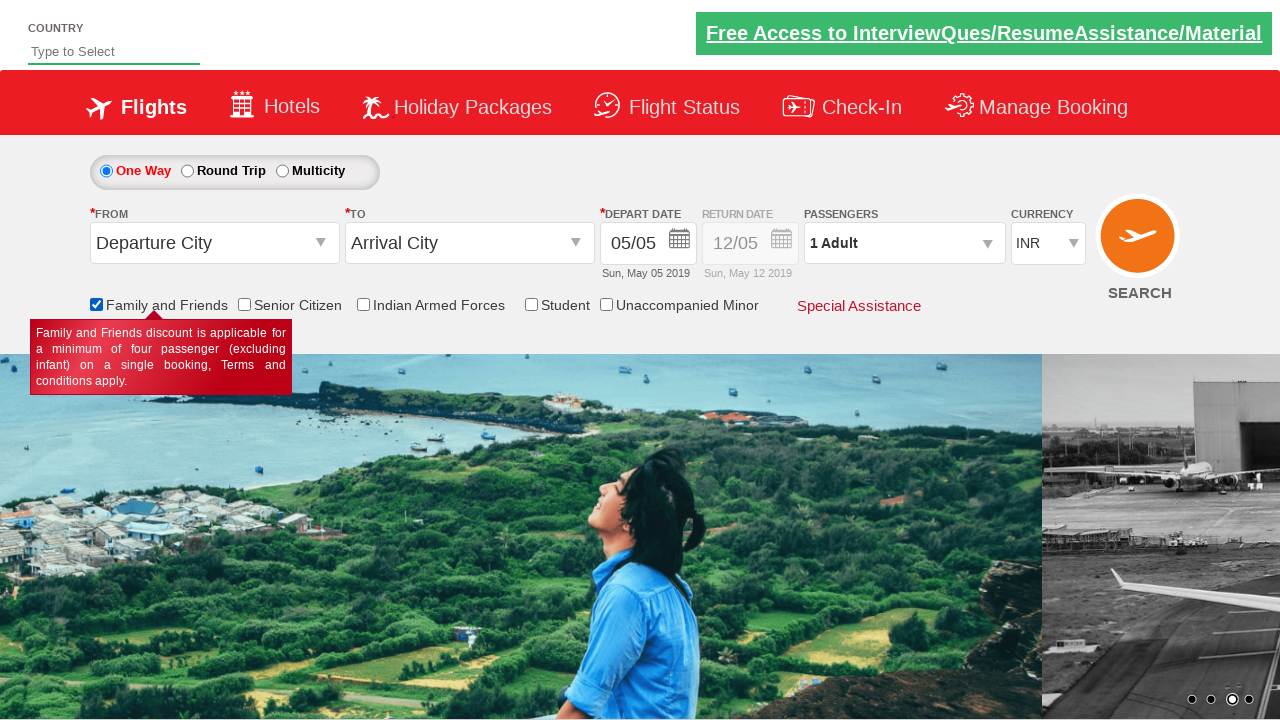

Located all checkbox elements on the page
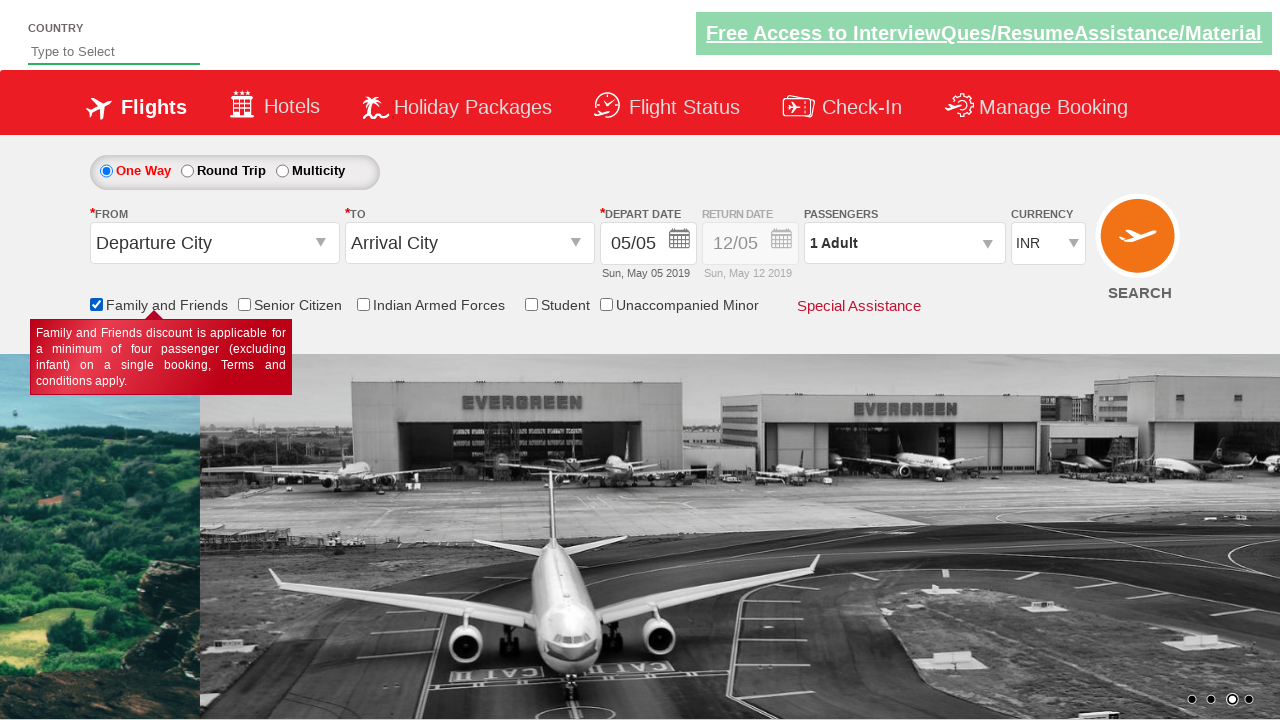

Verified there are 6 checkboxes total on the page
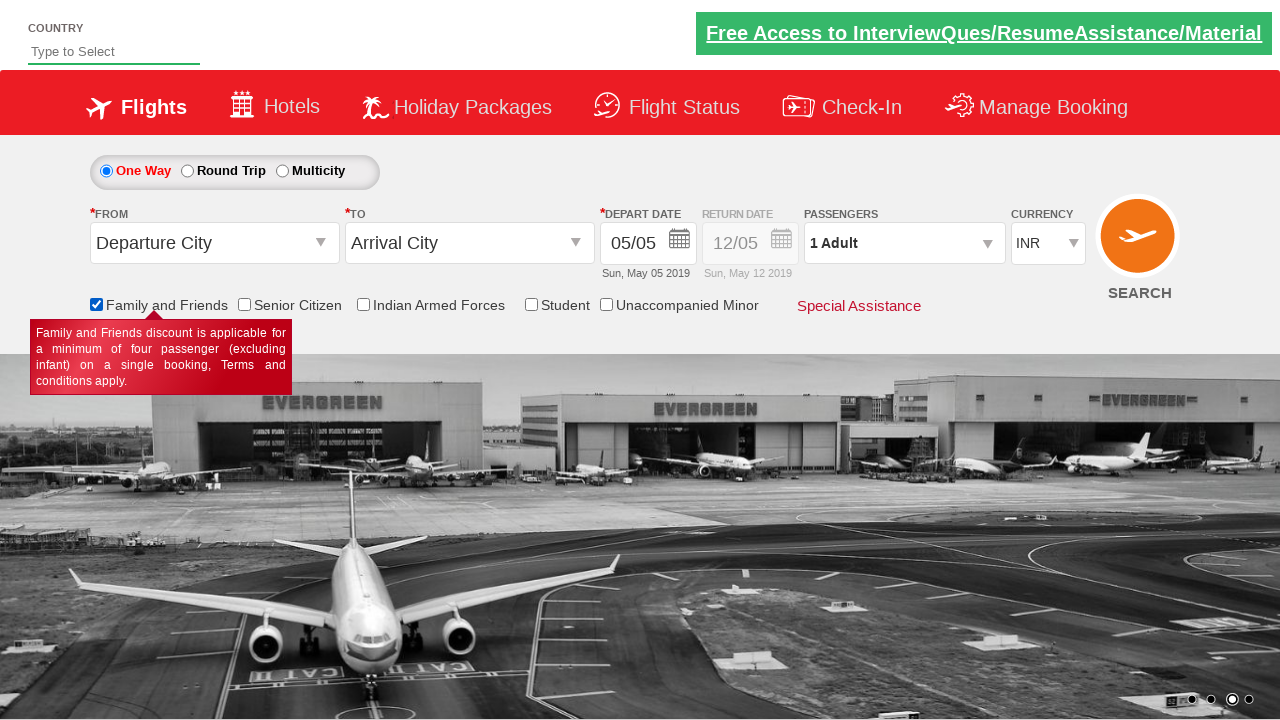

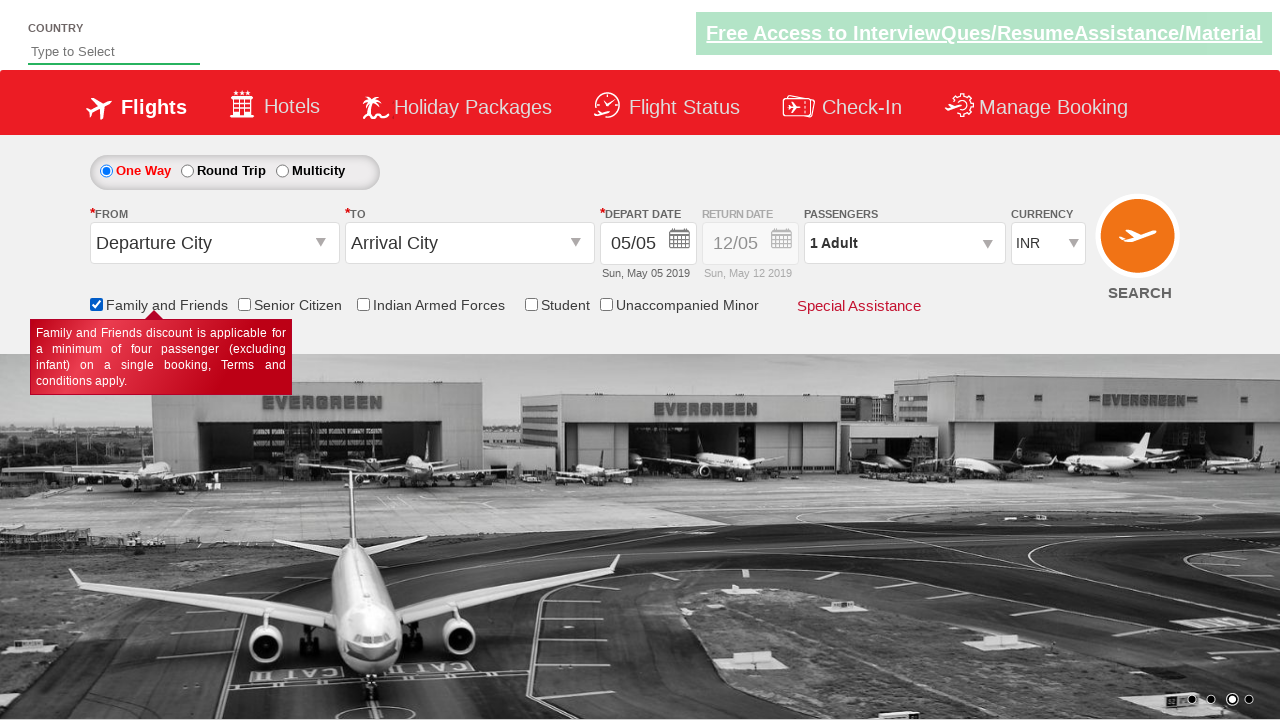